Navigates to Synthesia AI video generation website homepage

Starting URL: http://www.synthesia.io

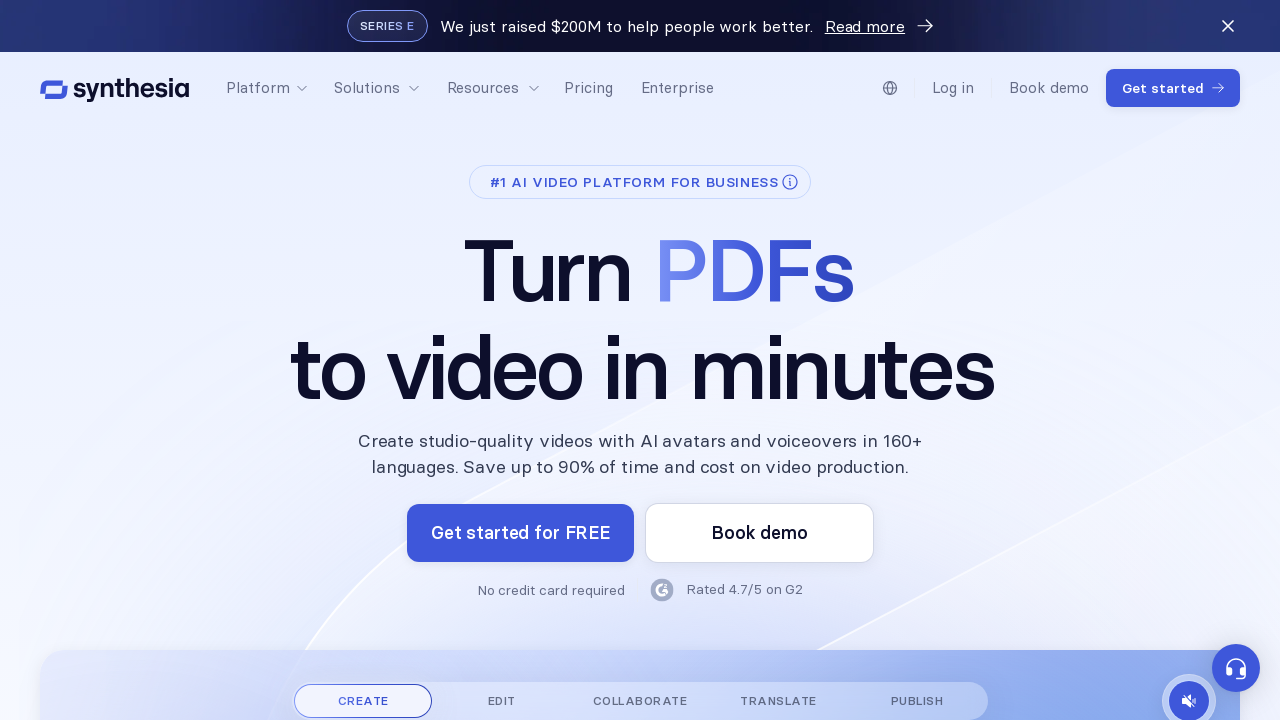

Navigated to Synthesia.io homepage and waited for DOM content to load
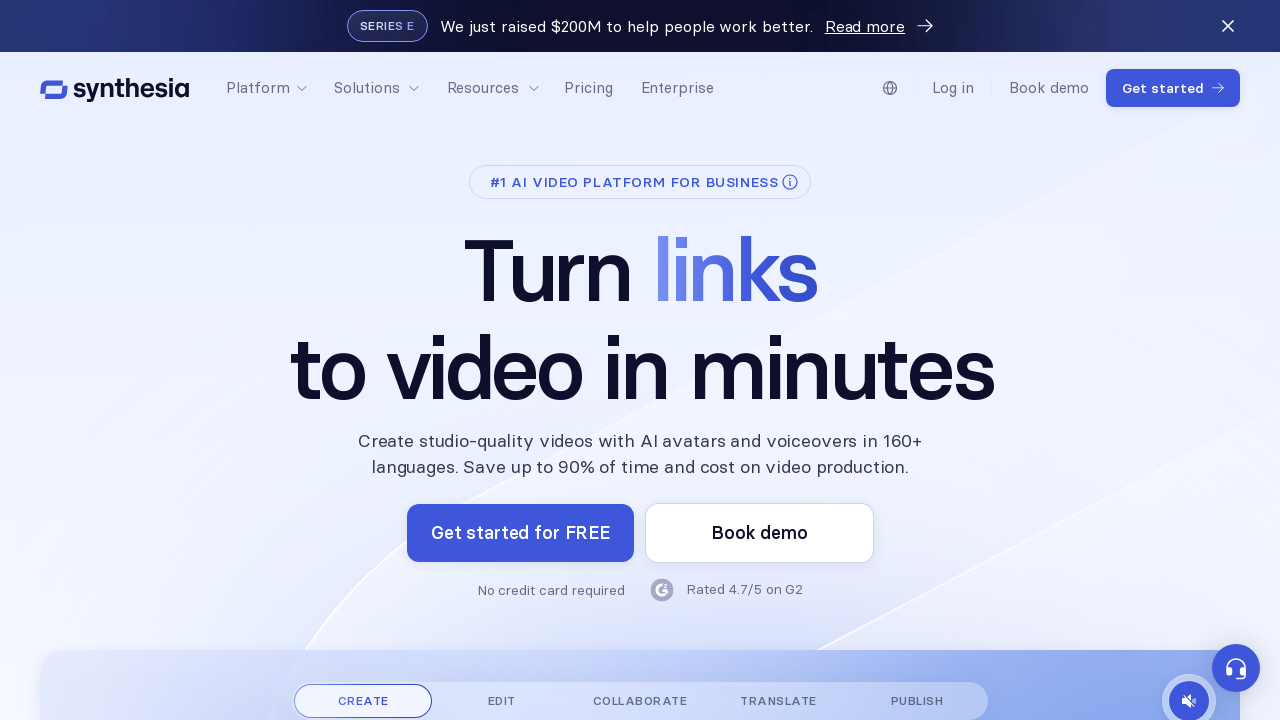

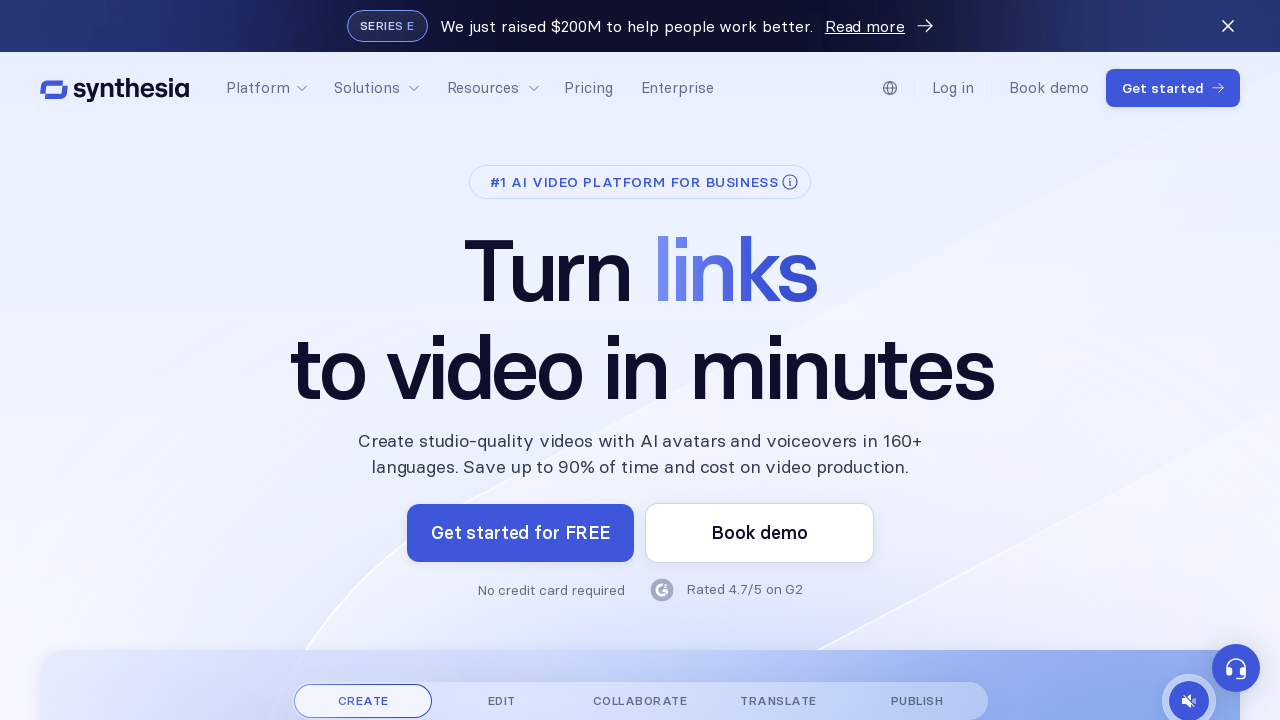